Tests browser navigation functionality by clicking a link, navigating back and forward through browser history, filling a form field, and refreshing the page

Starting URL: https://www.rediff.com

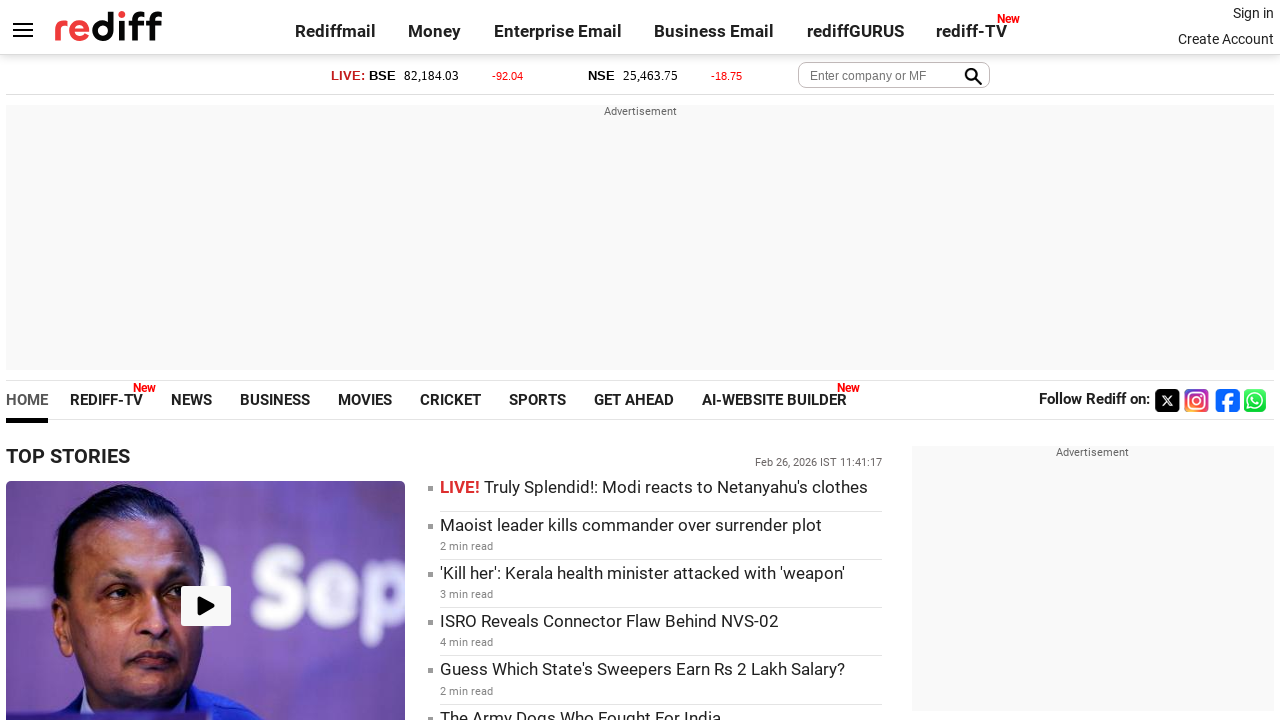

Clicked on Rediffmail link at (335, 31) on a:text('Rediffmail')
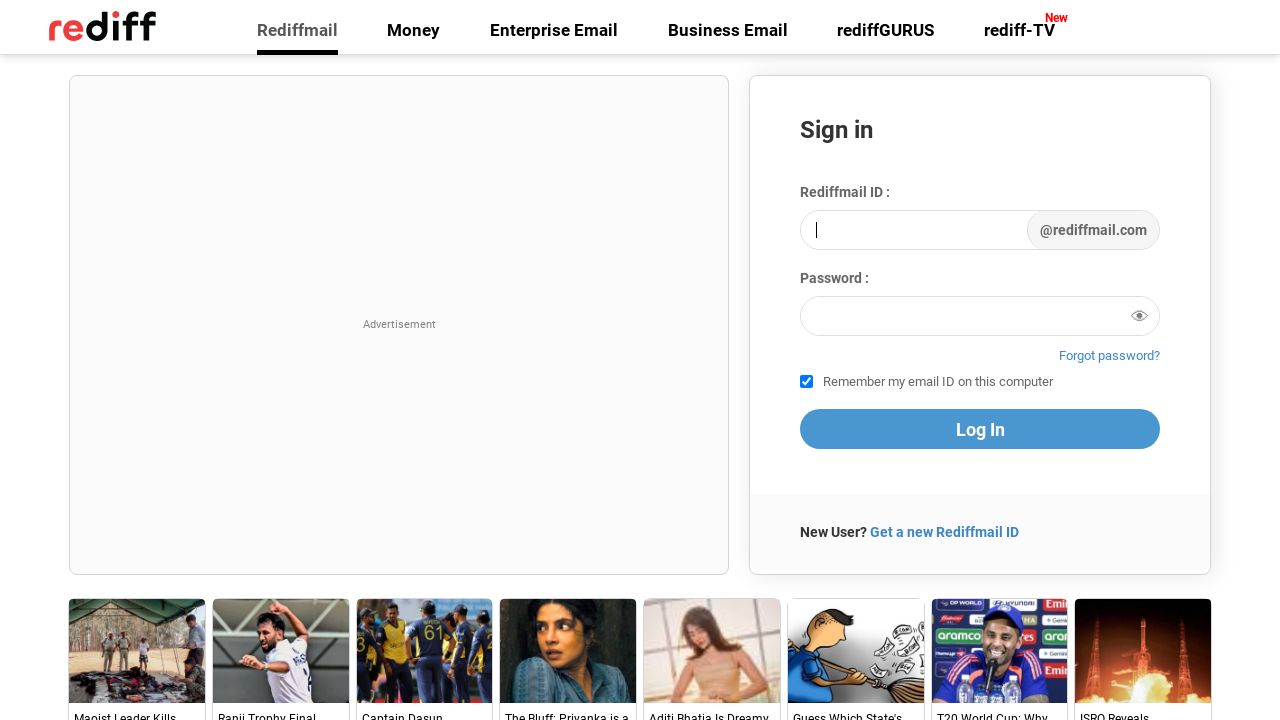

Waited for Rediffmail page to load
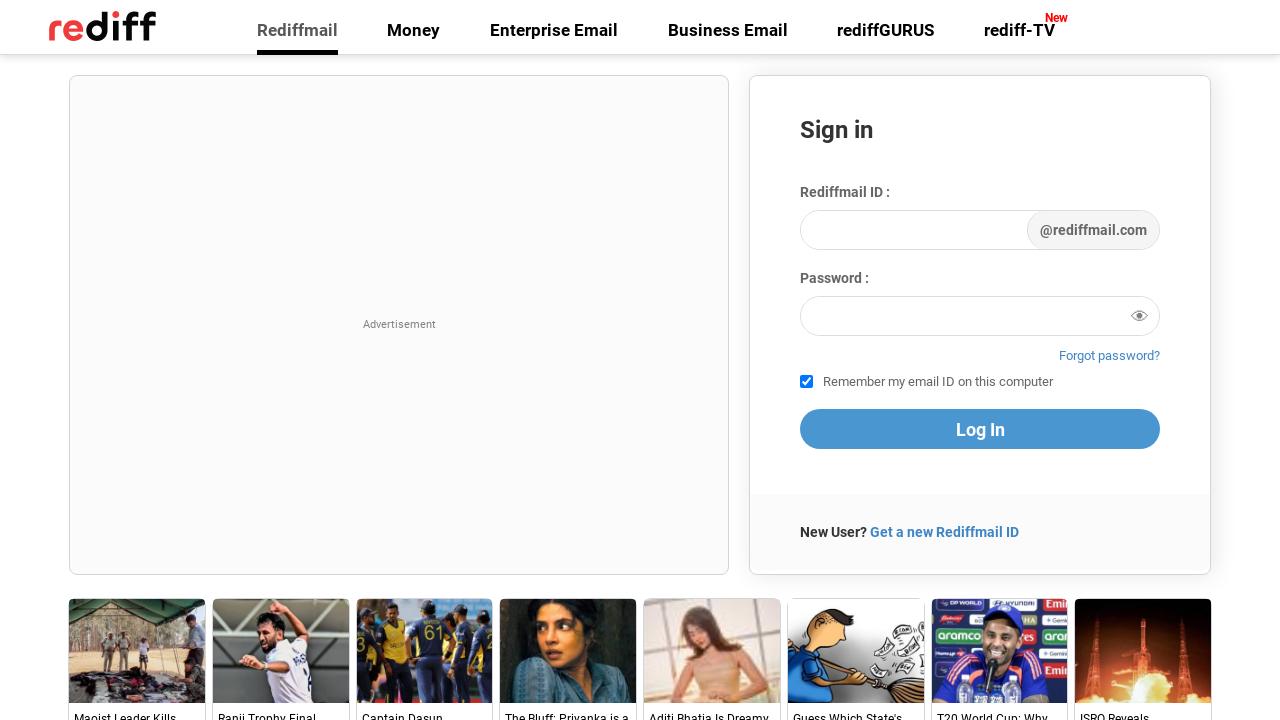

Navigated back to previous page
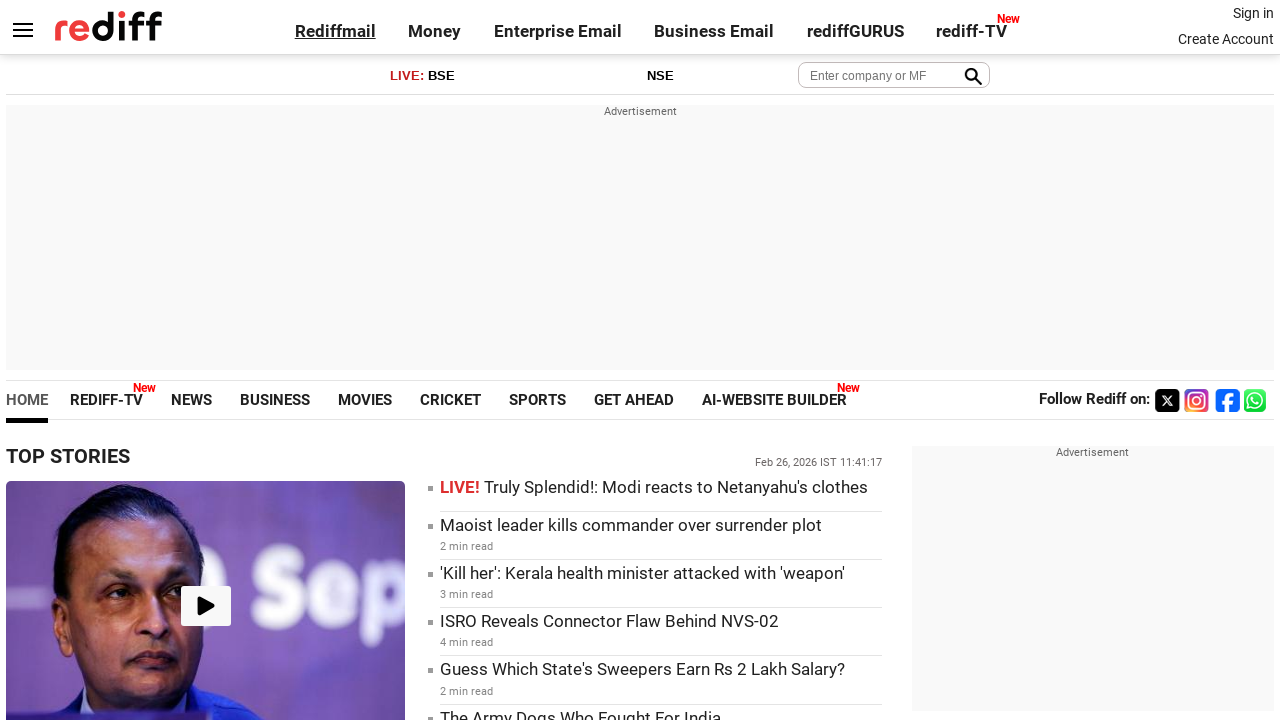

Waited for previous page to load
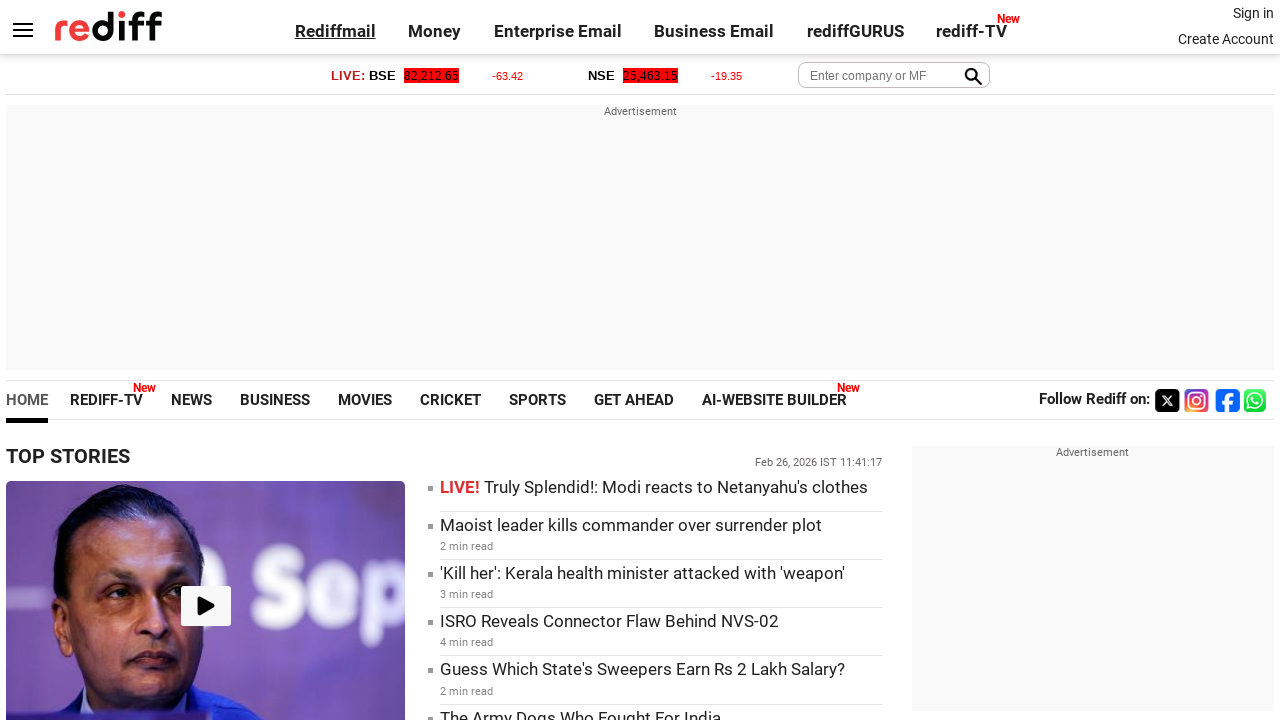

Navigated forward to Rediffmail page
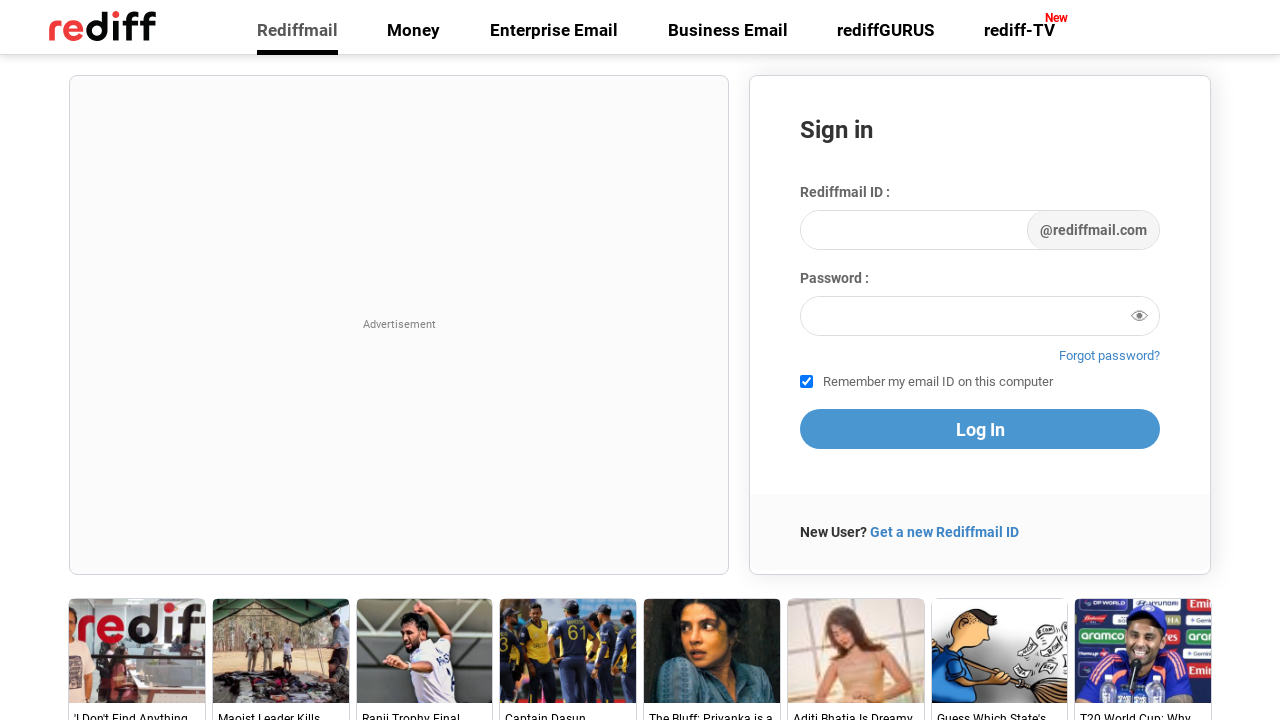

Waited for Rediffmail page to load after forward navigation
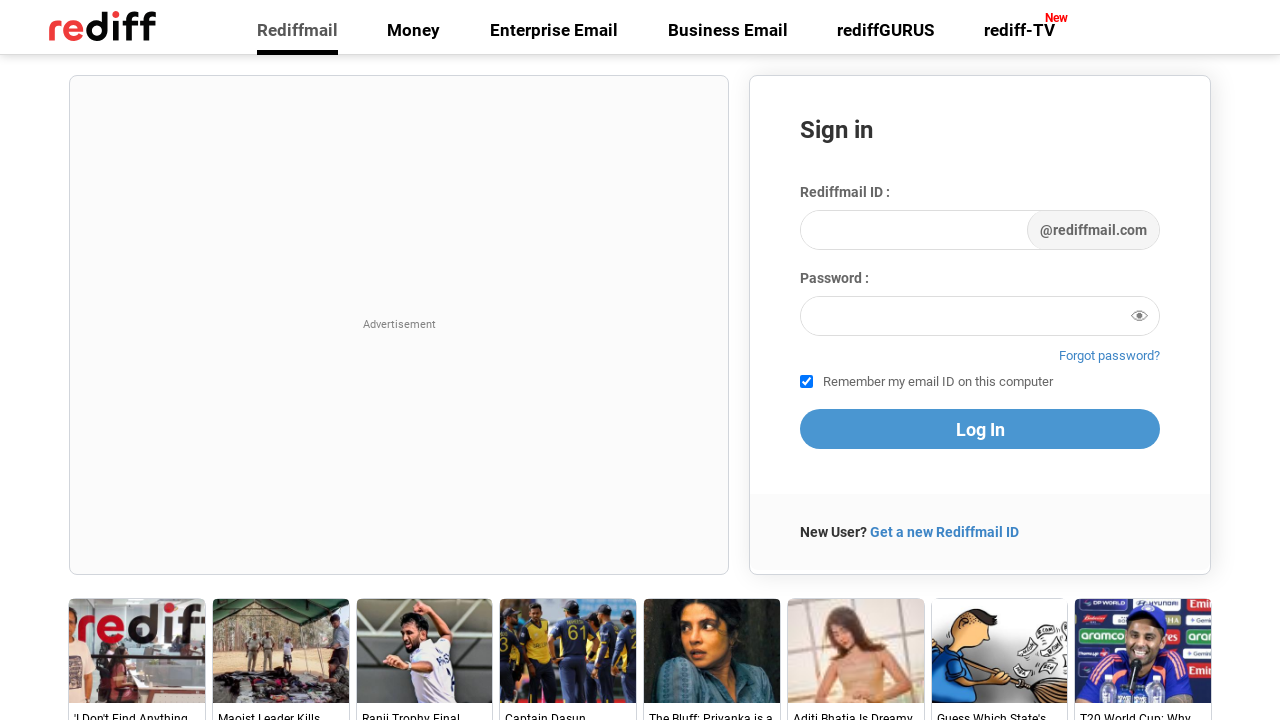

Filled login field with username 'pratiksha' on #login1
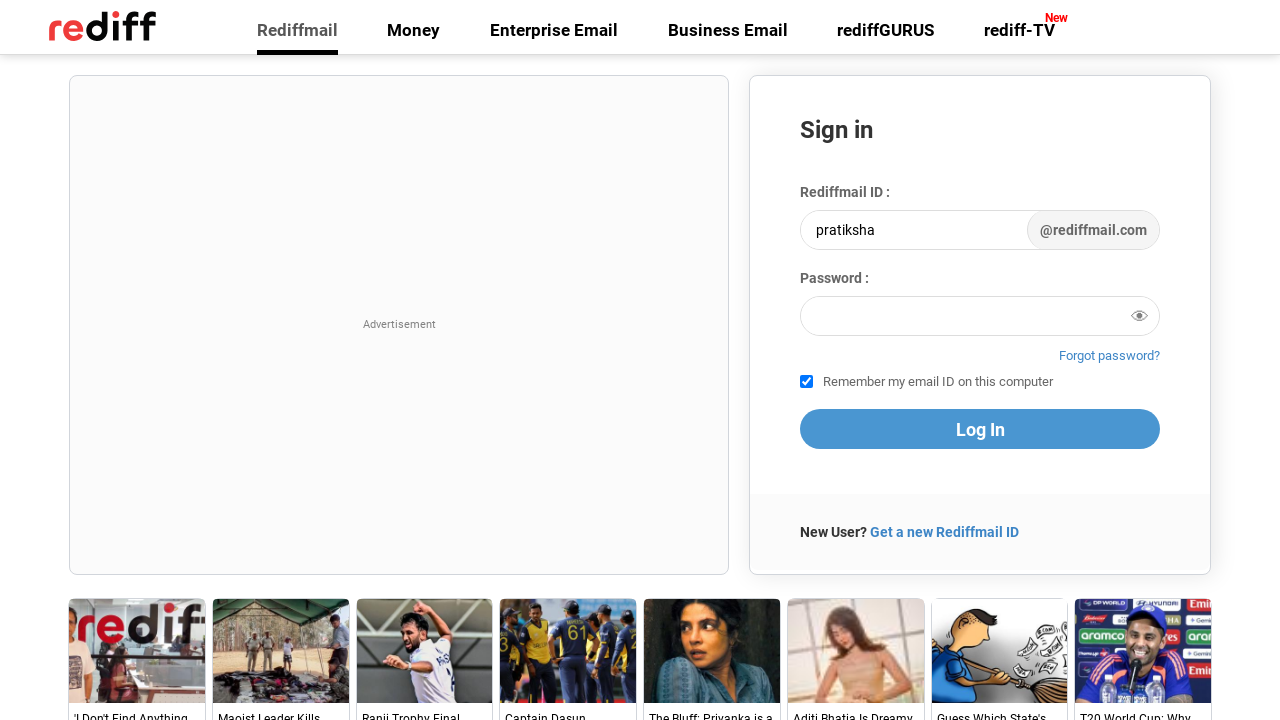

Waited before page refresh
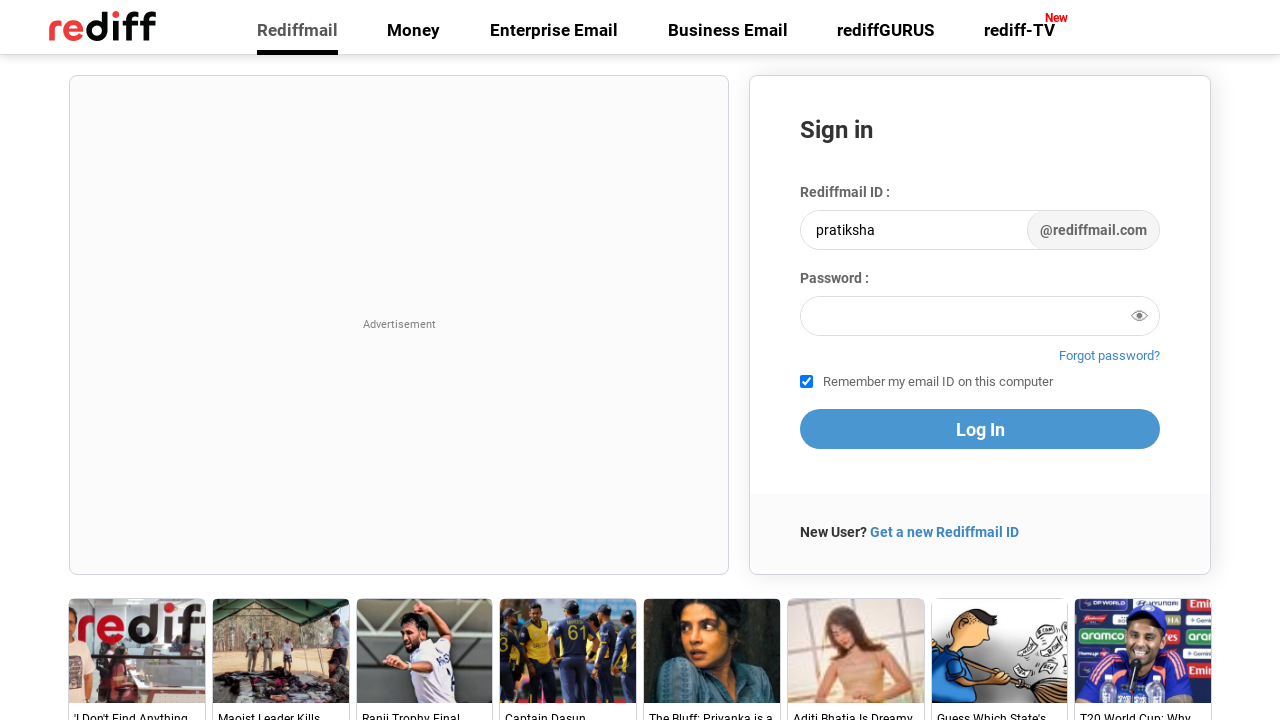

Refreshed the page
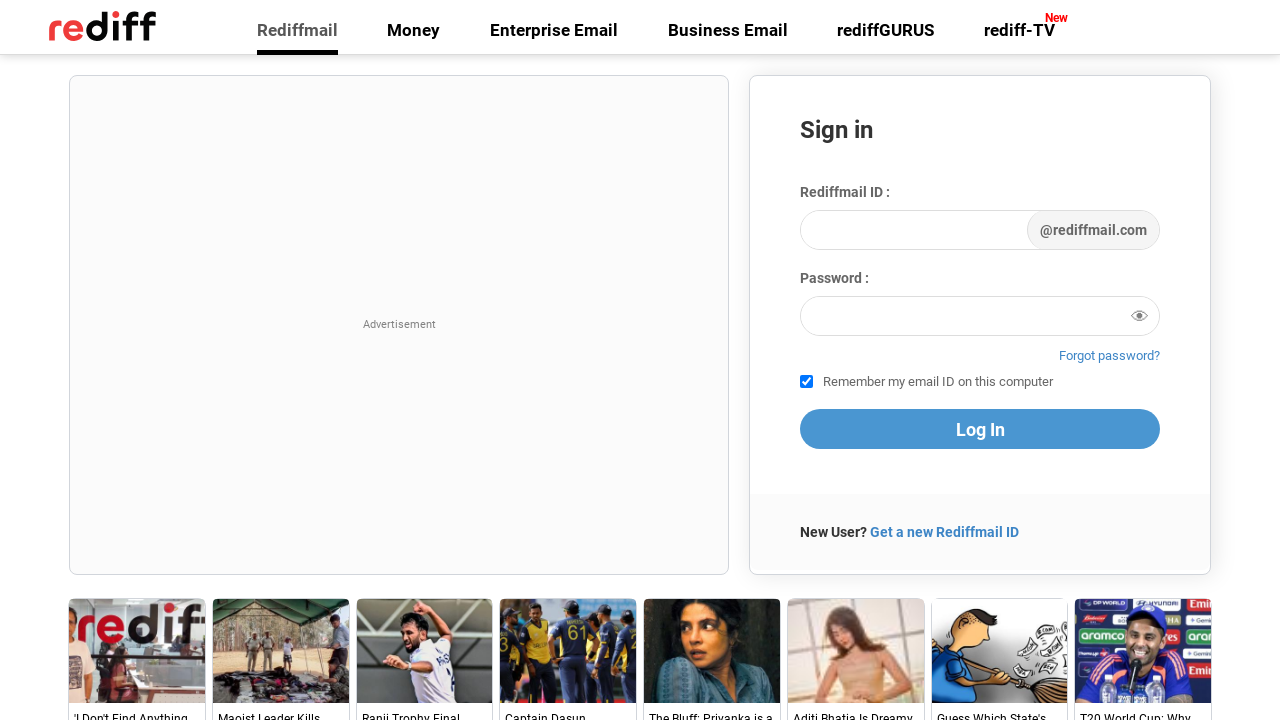

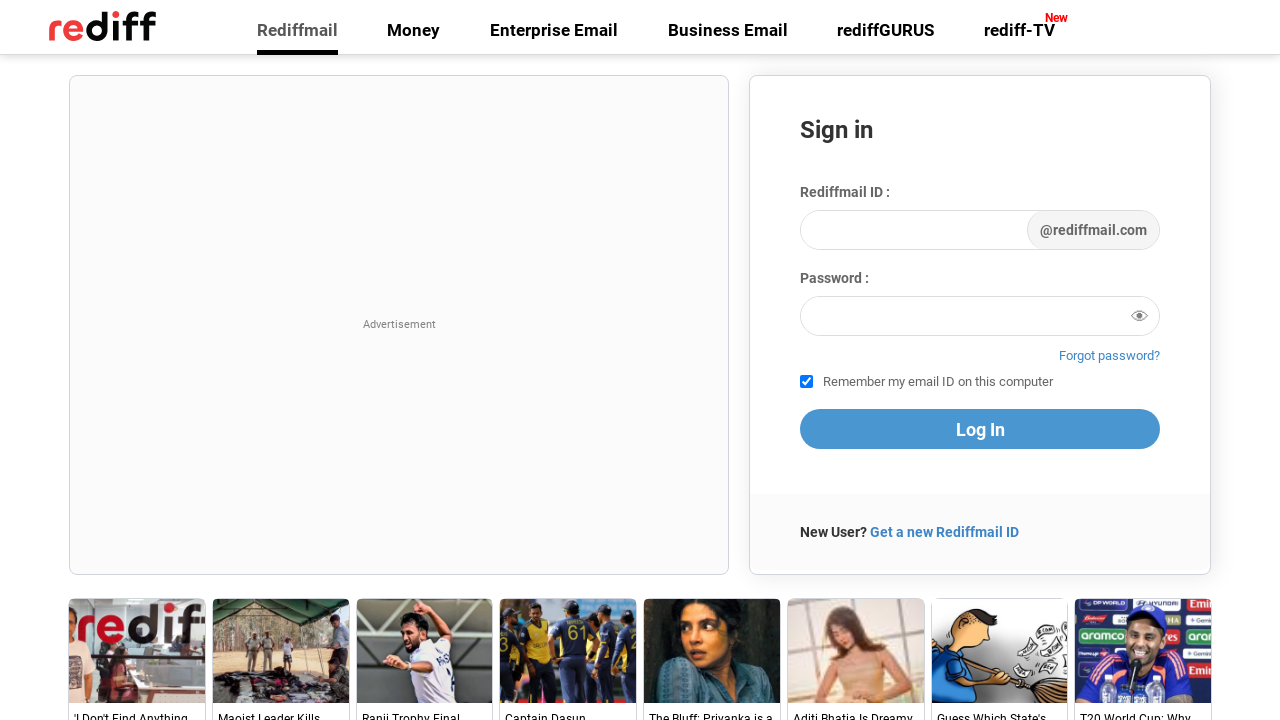